Tests clicking a link by its exact text content

Starting URL: https://login.ubuntu.com/

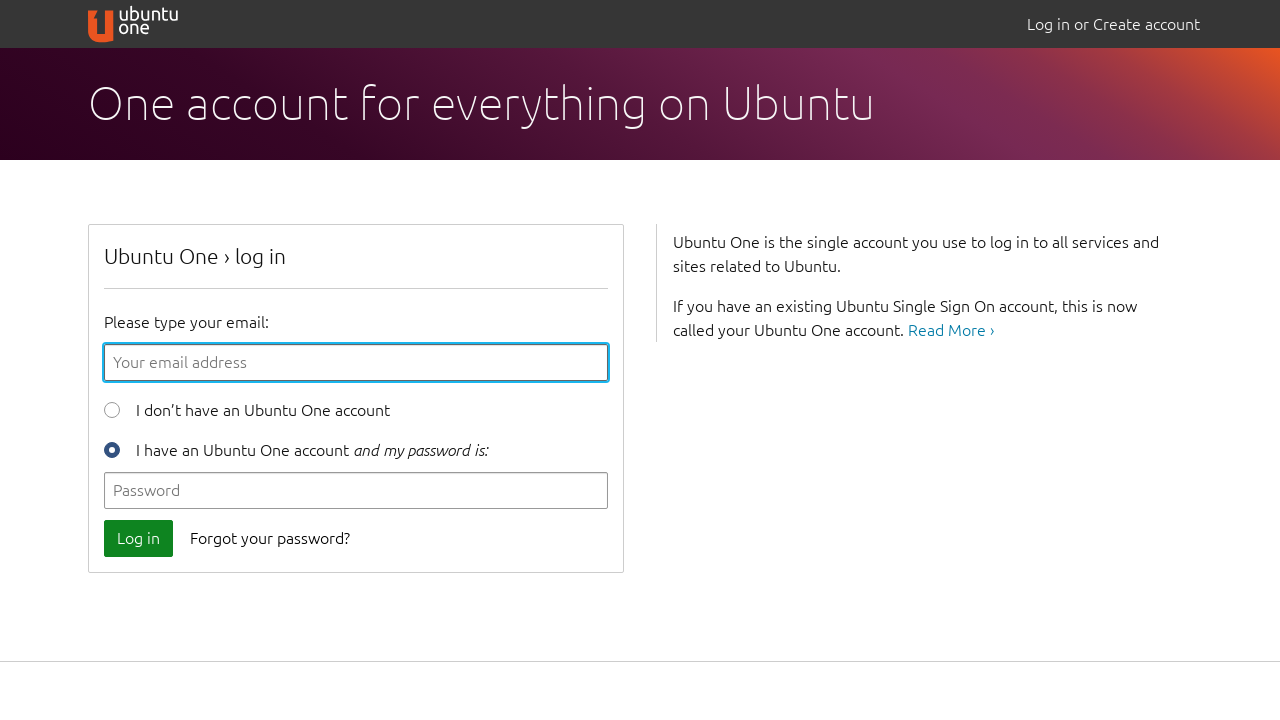

Navigated to https://login.ubuntu.com/
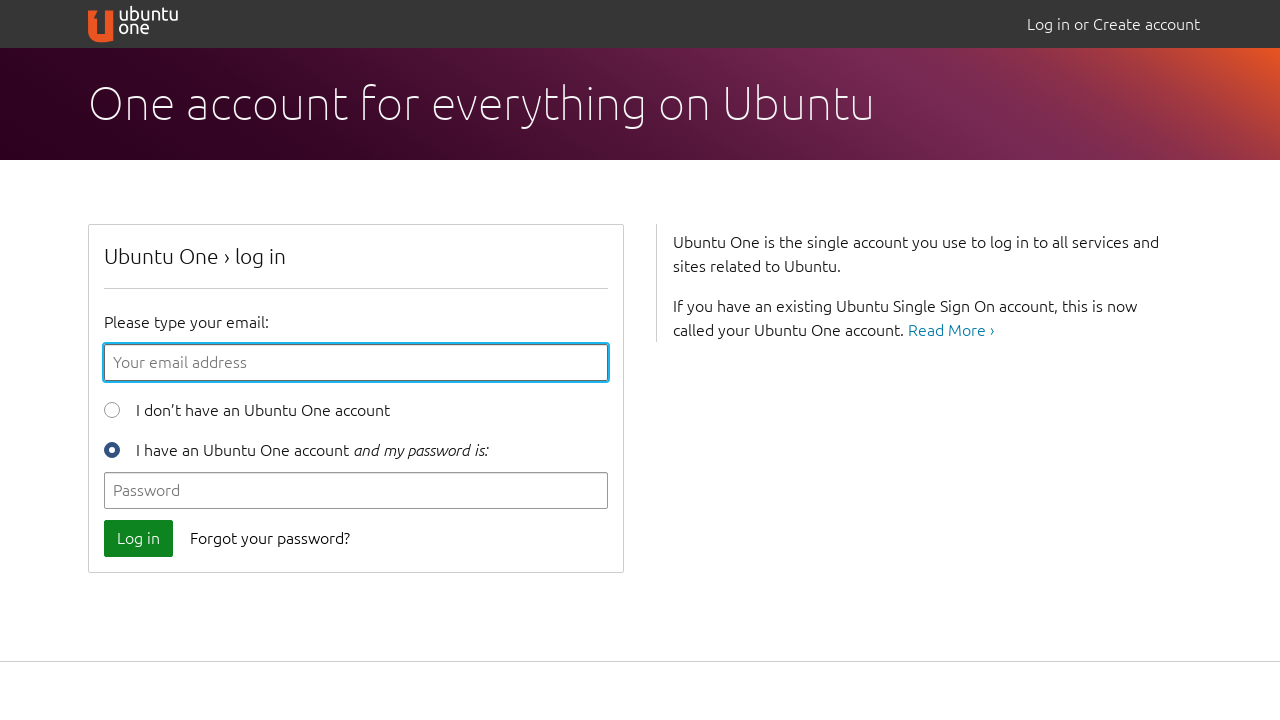

Clicked link with exact text 'Read More ›' at (951, 330) on text='Read More ›'
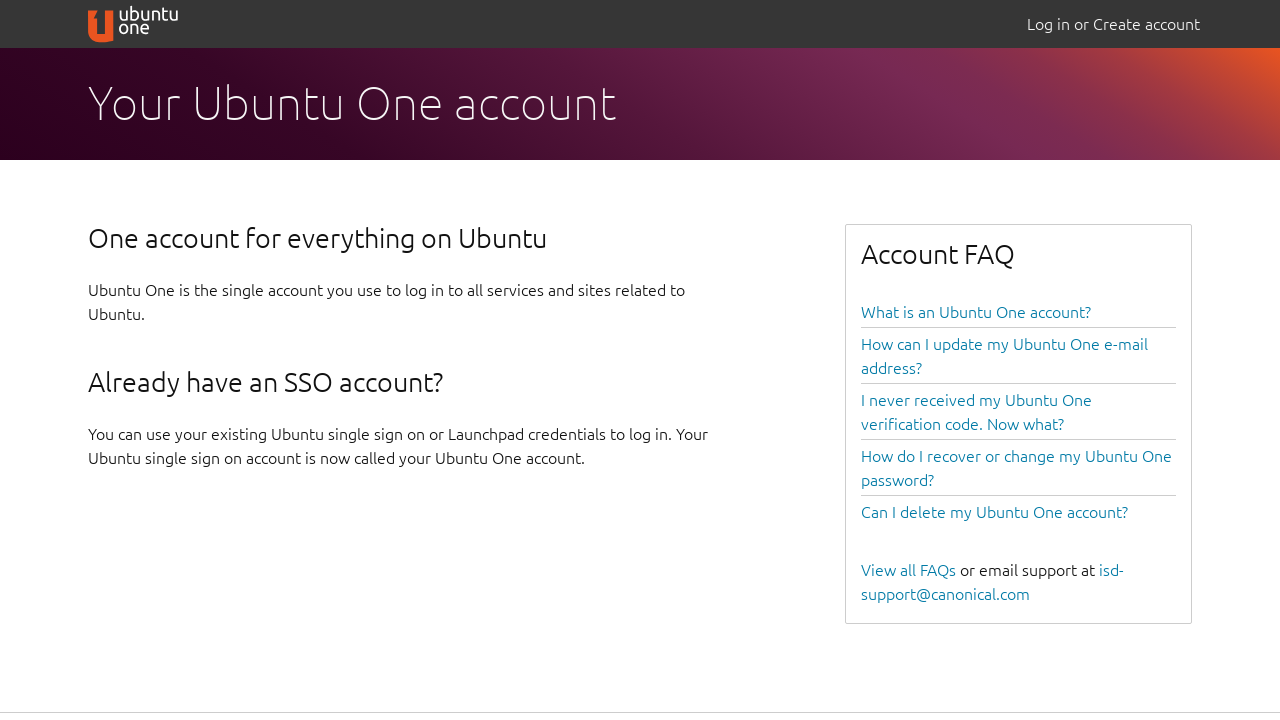

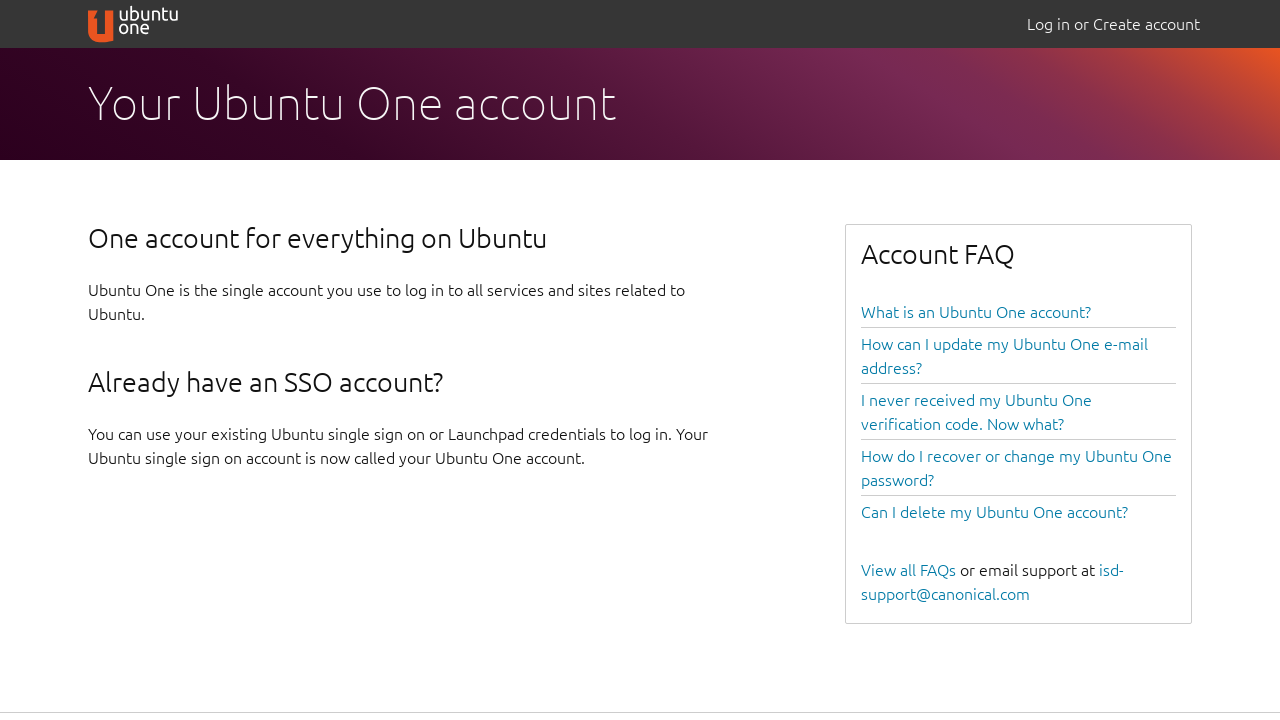